Navigates to the DemoQA text-box page and validates that the Submit button is present and enabled

Starting URL: https://demoqa.com/text-box

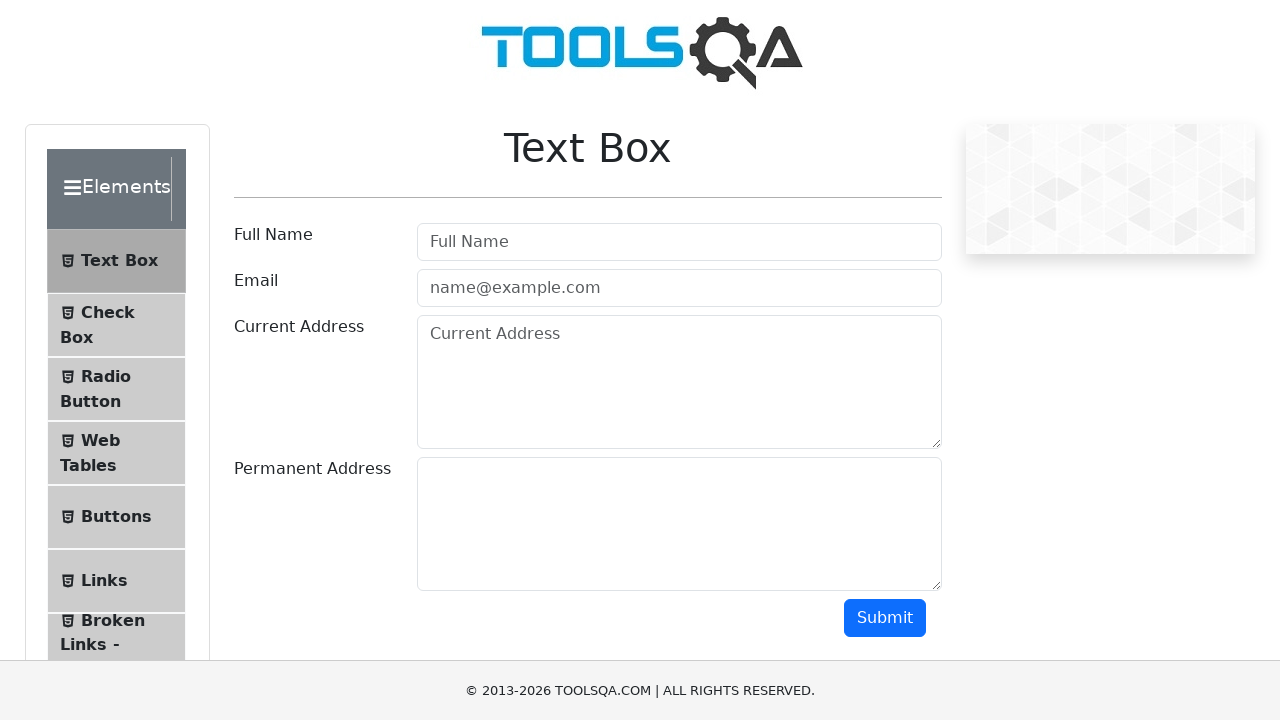

Navigated to DemoQA text-box page
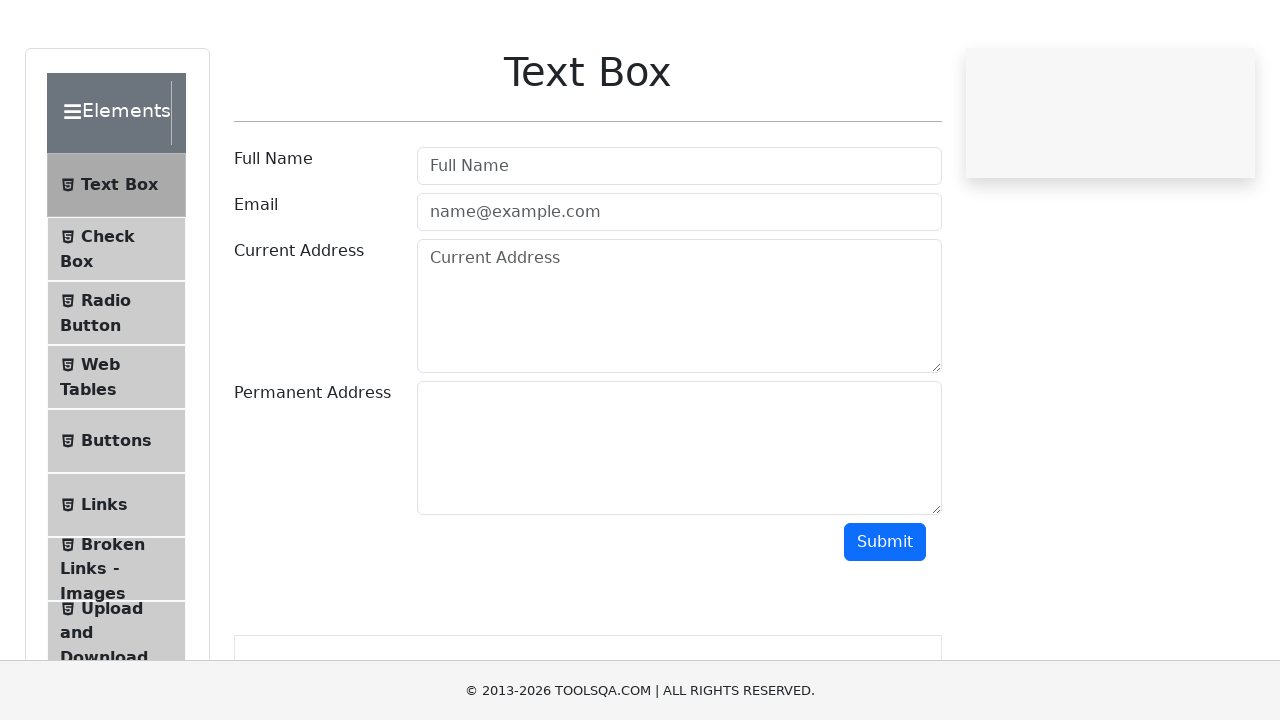

Submit button is visible
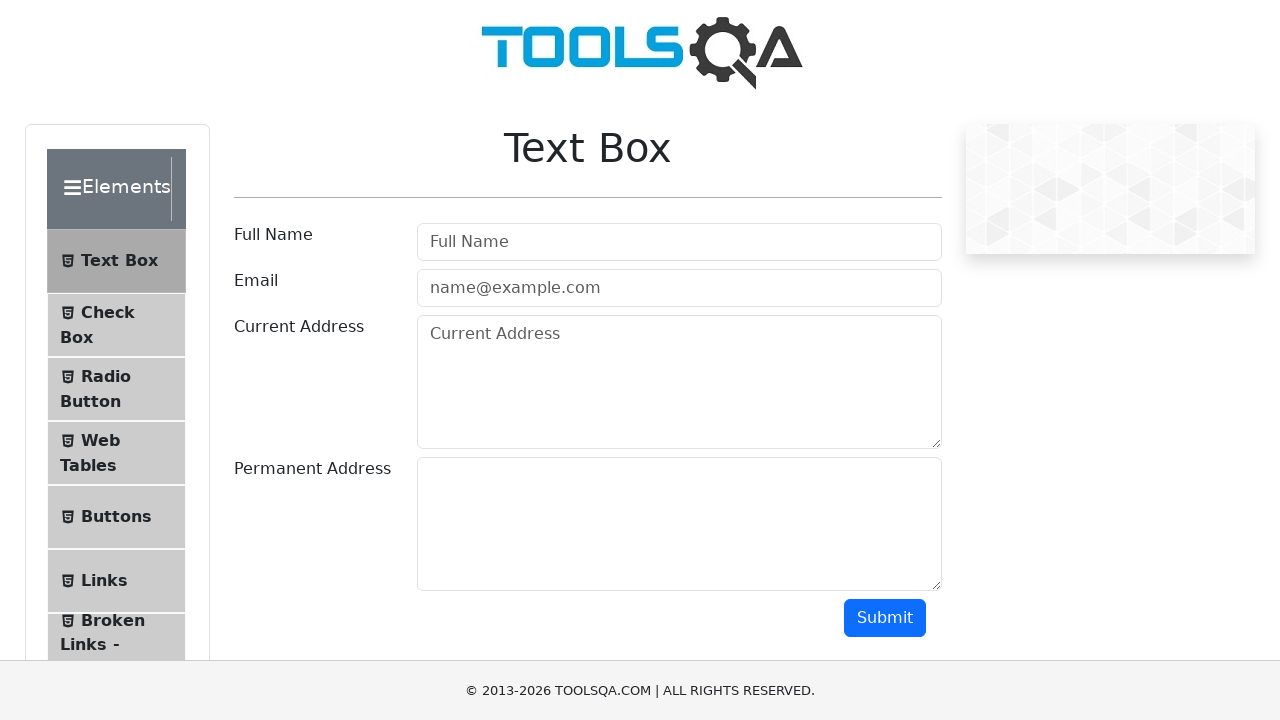

Checked if Submit button is enabled
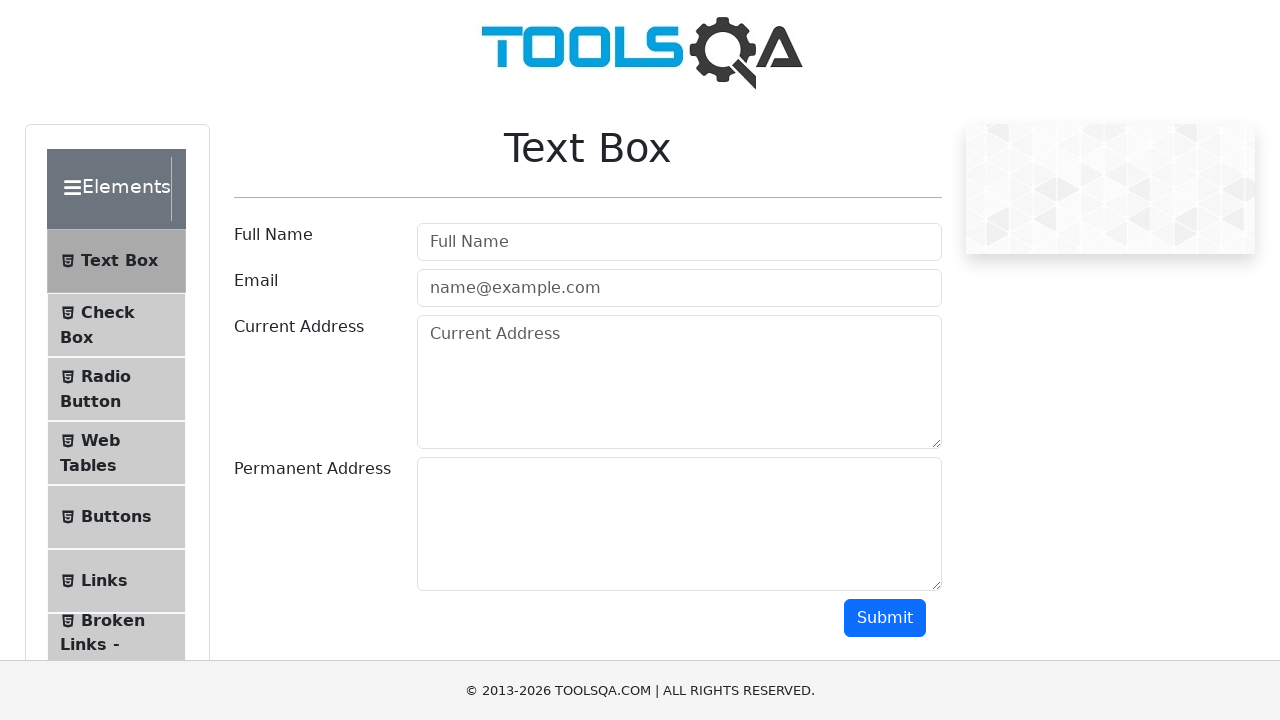

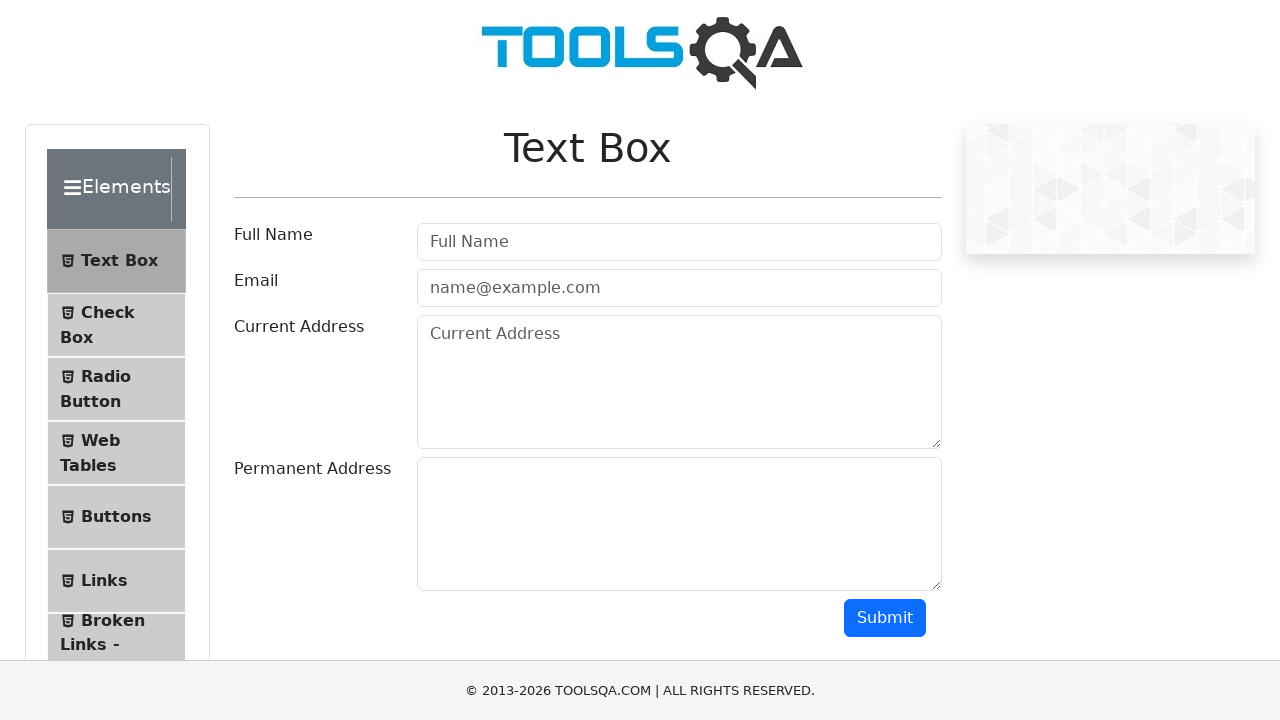